Tests a calculator web application by entering two numbers (20 and 15), clicking the calculate button, and verifying the result is displayed.

Starting URL: https://testpages.herokuapp.com/styled/calculator

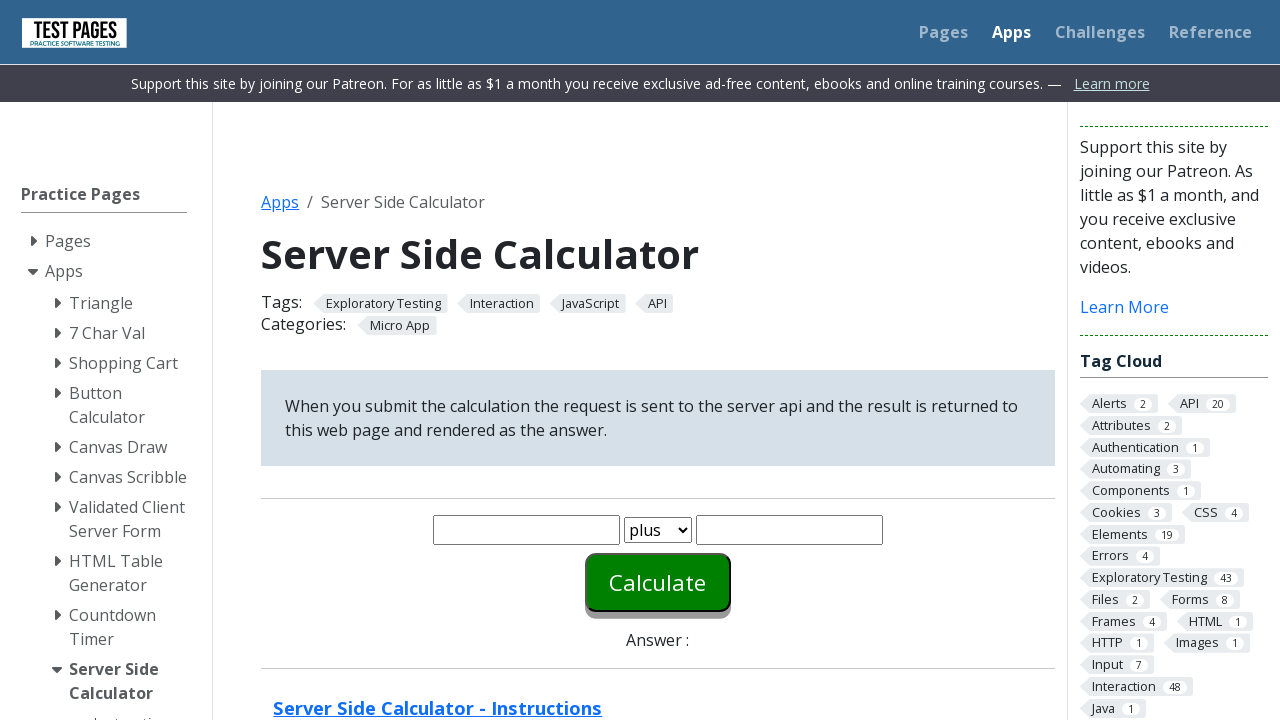

Entered first number '20' into number1 field on #number1
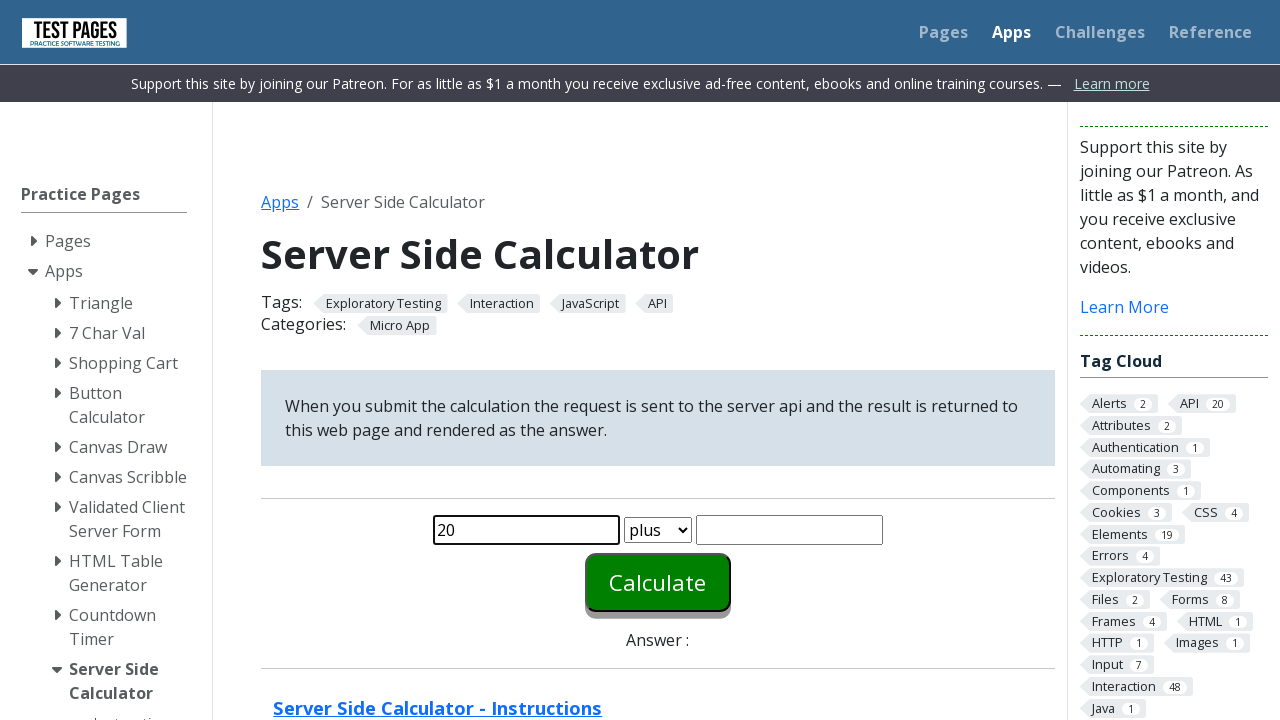

Entered second number '15' into number2 field on #number2
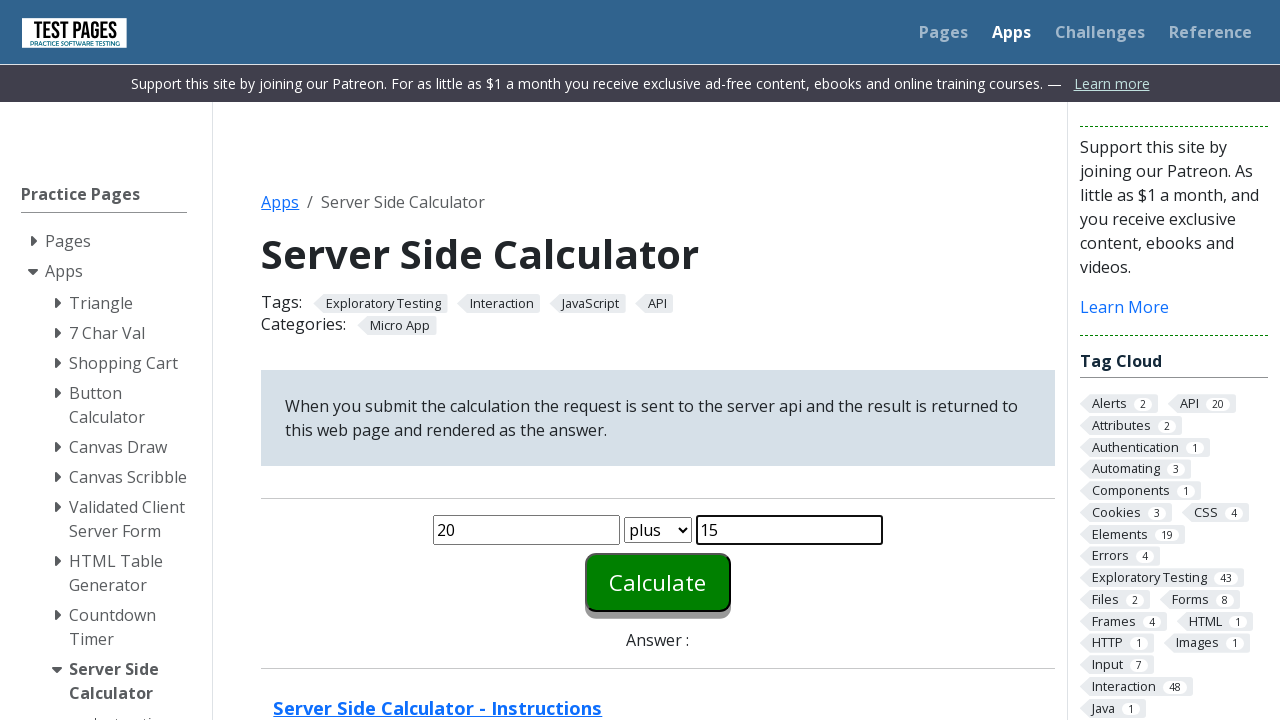

Clicked calculate button to perform operation at (658, 582) on #calculate
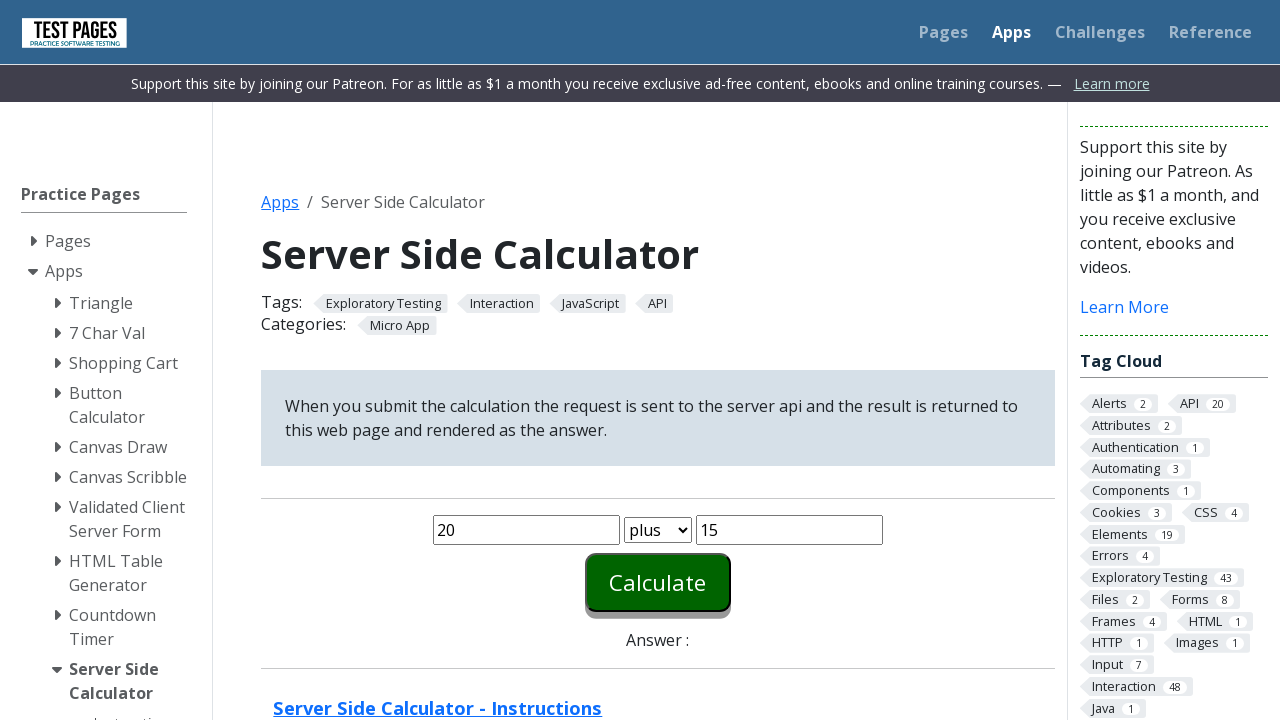

Calculator result displayed in answer field
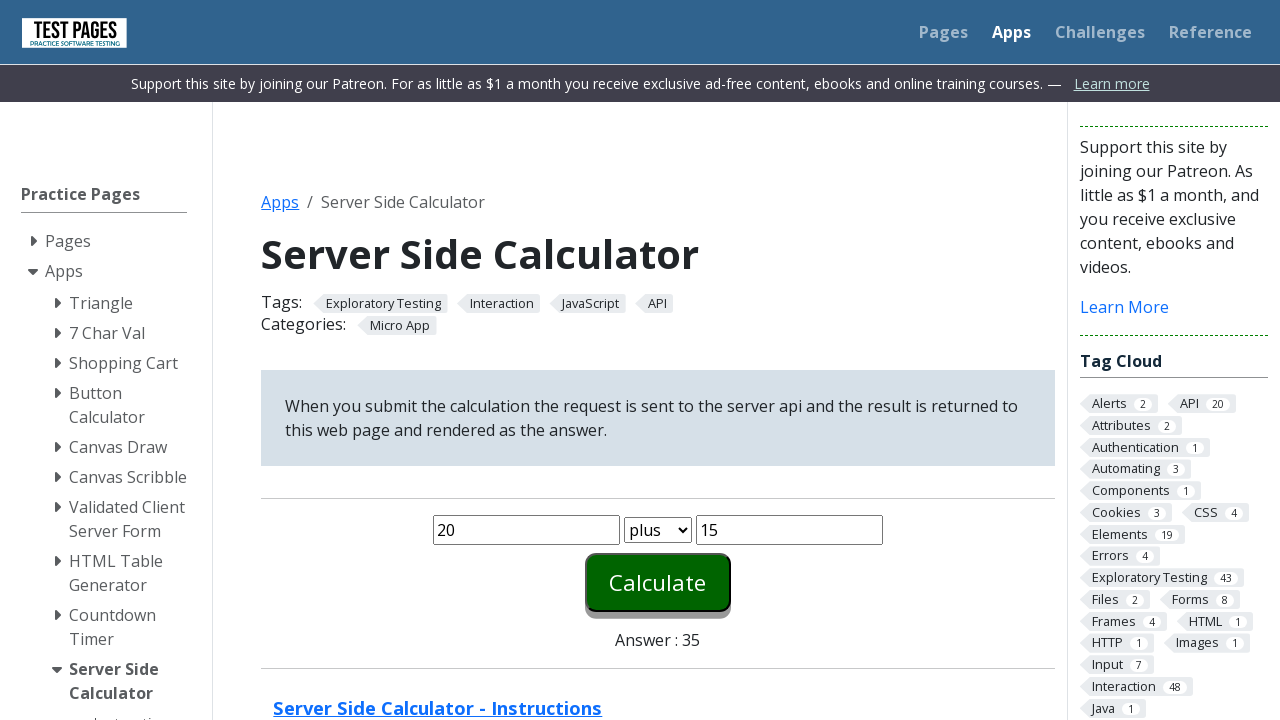

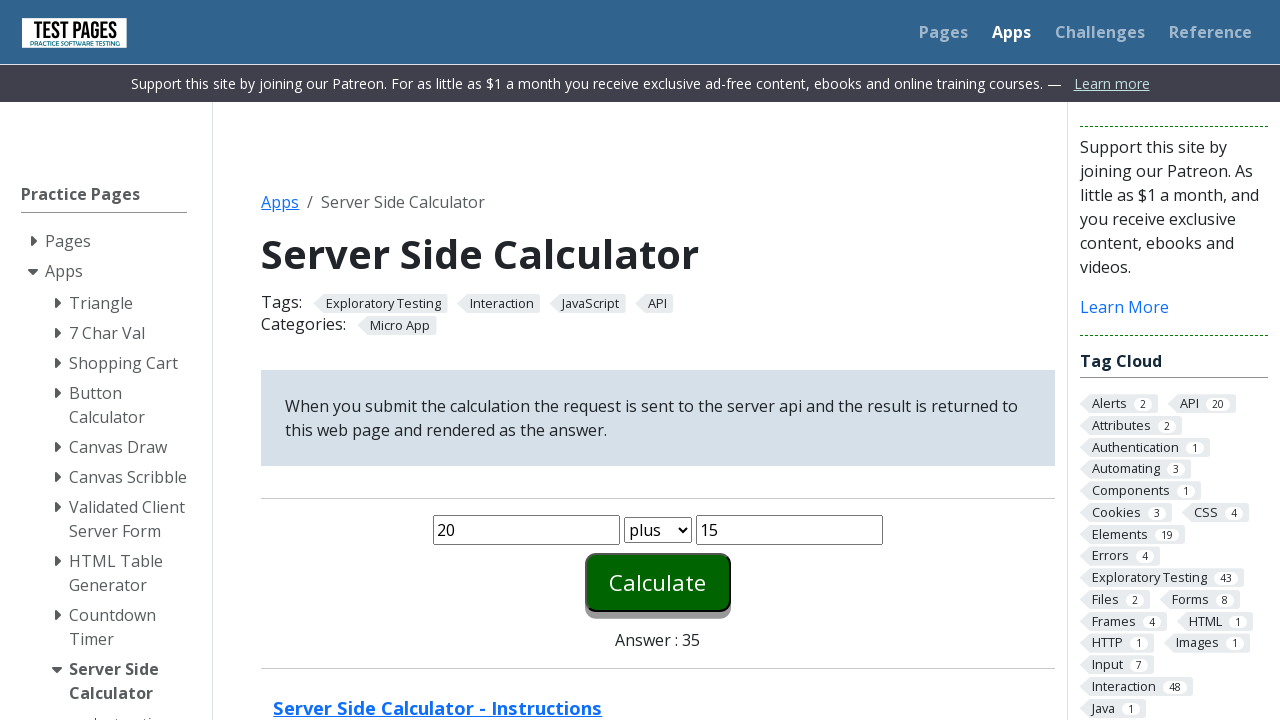